Tests file upload functionality on a registration form by clicking the file input element and simulating a file upload interaction.

Starting URL: https://demo.automationtesting.in/Register.html

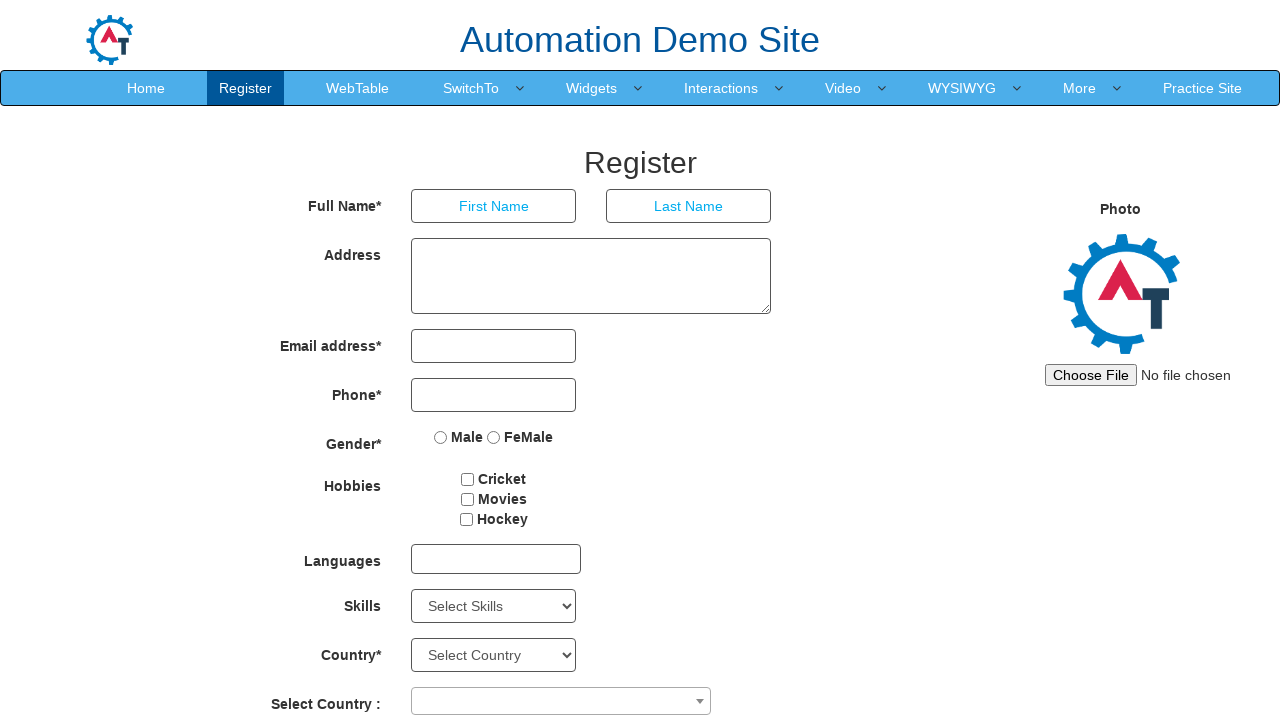

Clicked on file upload input element with id 'imagesrc' at (1144, 375) on input#imagesrc
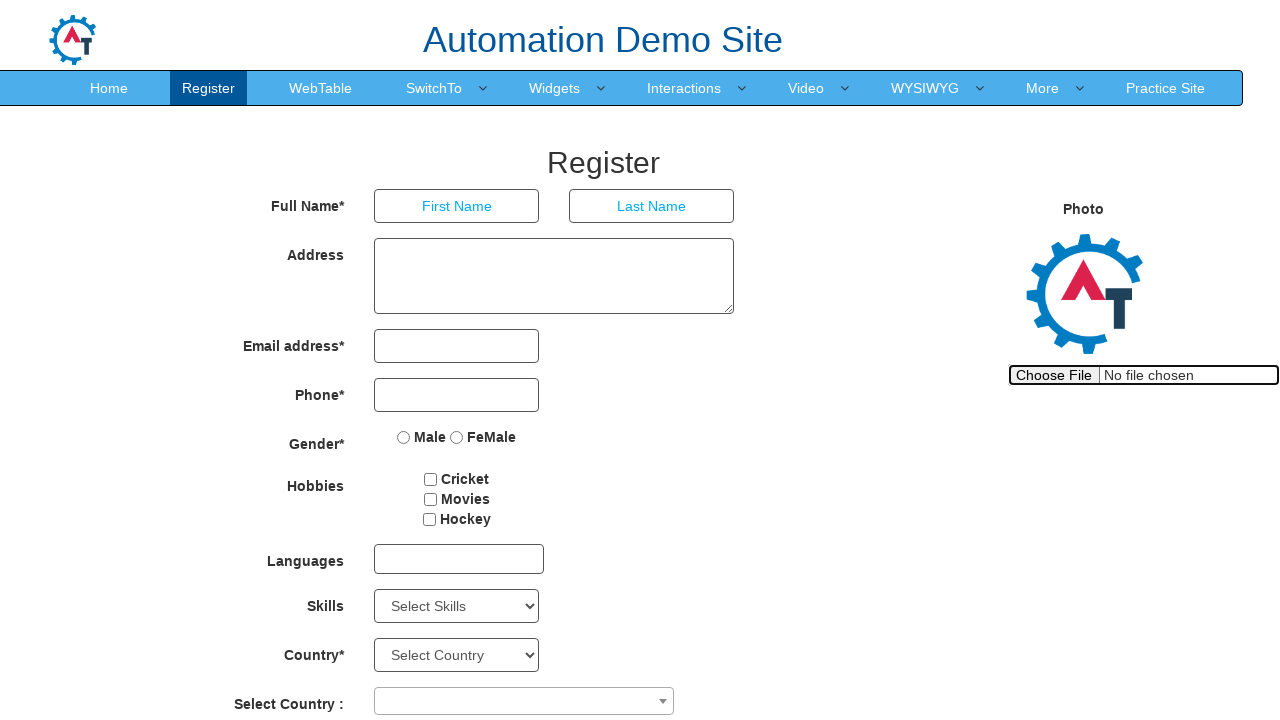

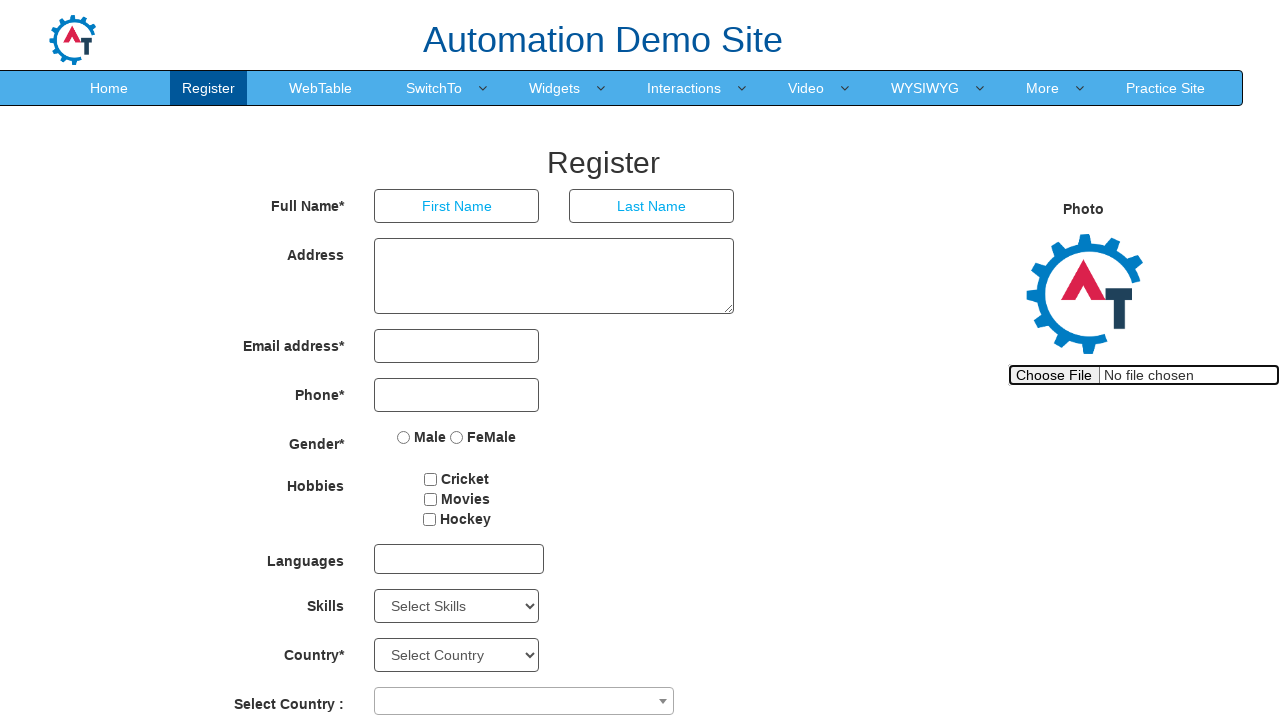